Tests explicit wait functionality by clicking a button that triggers delayed text display, then waits for the "WebDriver" text element to appear.

Starting URL: https://seleniumpractise.blogspot.com/2016/08/how-to-use-explicit-wait-in-selenium.html

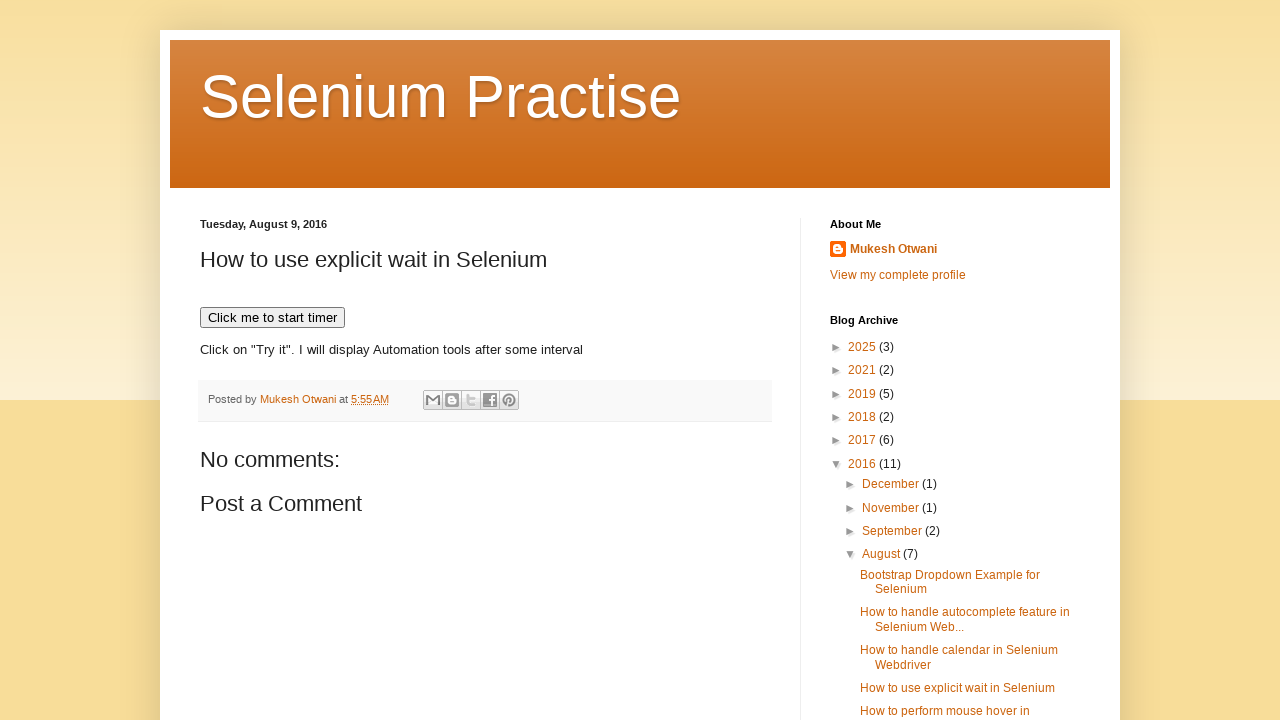

Navigated to explicit wait practice page
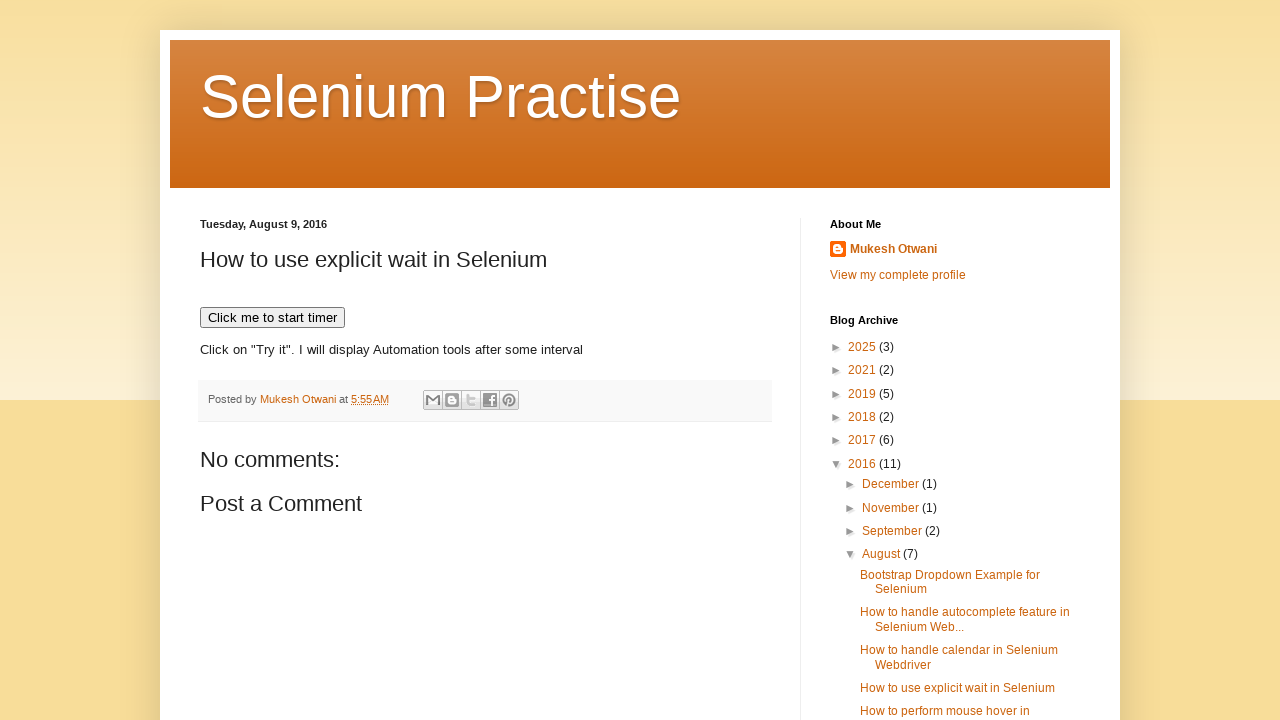

Clicked button to trigger delayed text display at (272, 318) on [onclick='timedText()']
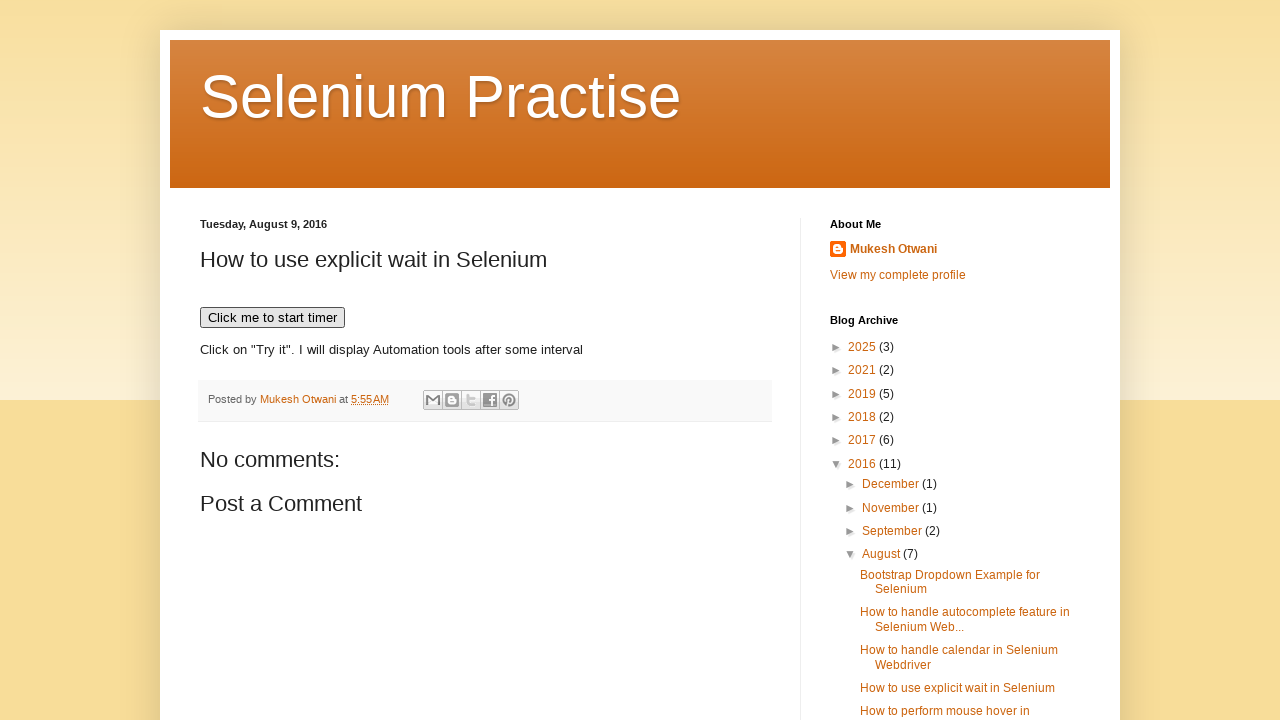

WebDriver text element appeared after explicit wait
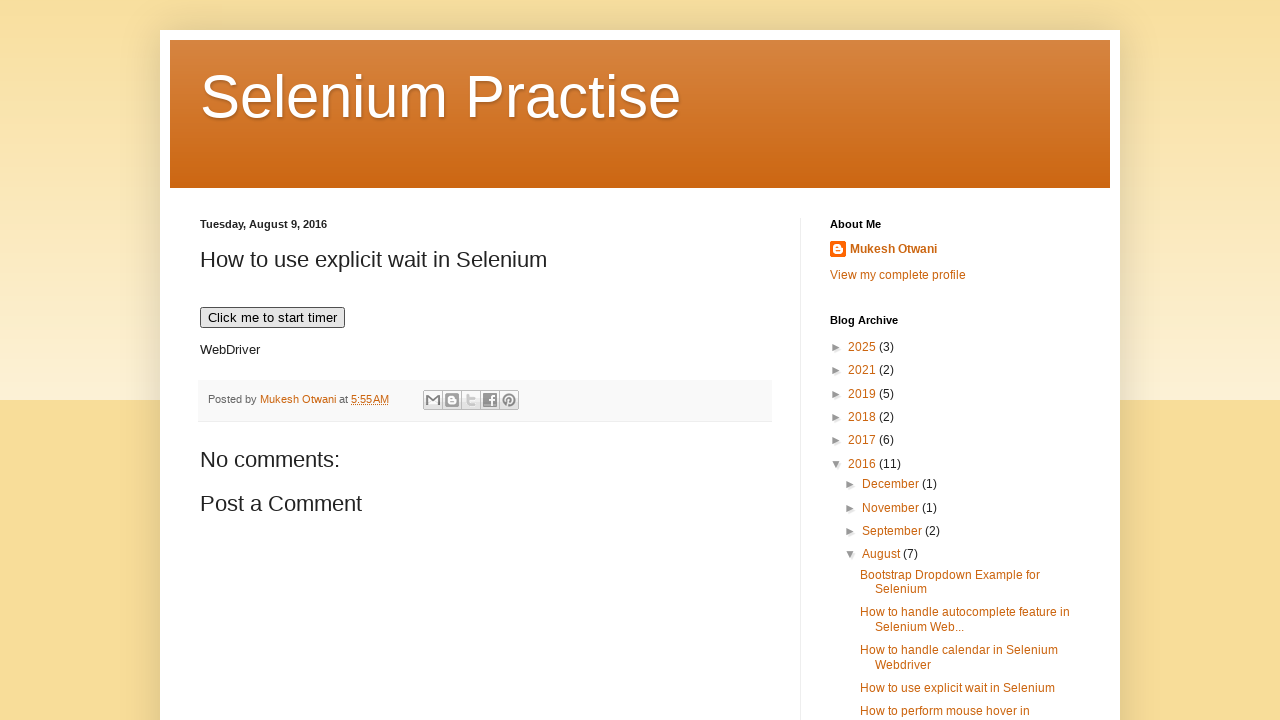

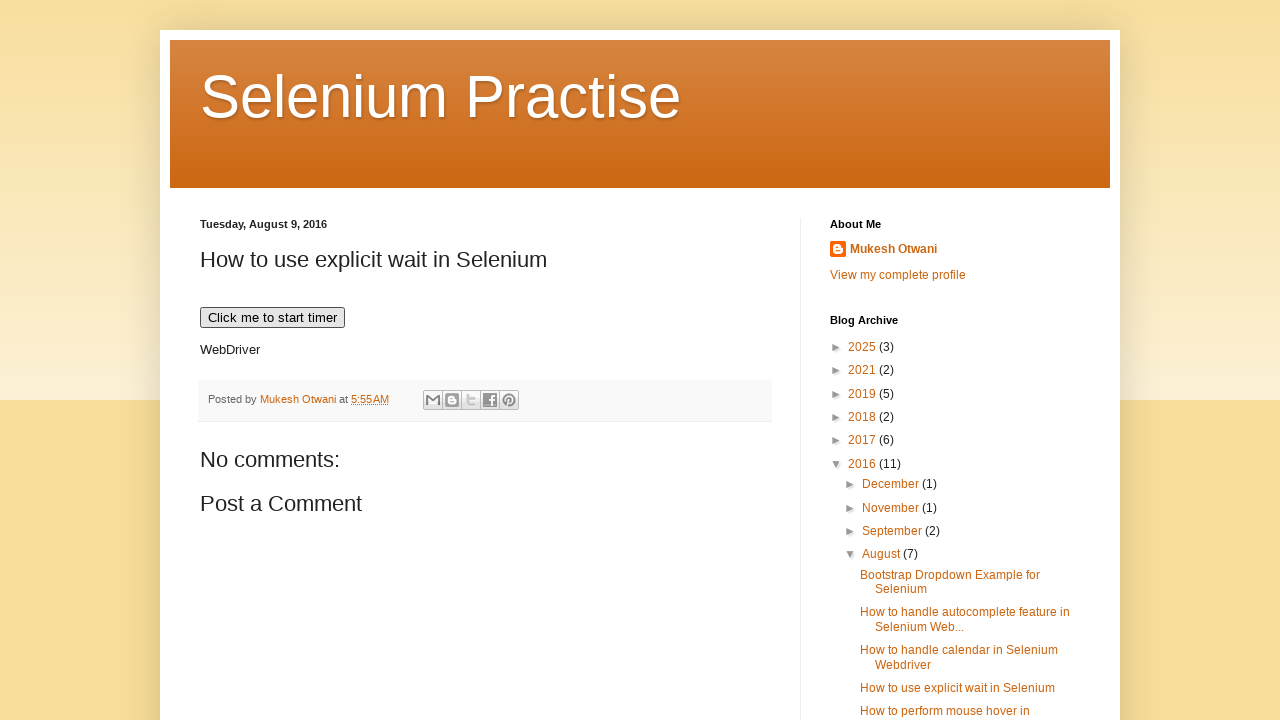